Tests dropdown selection functionality by selecting "Banana" from a fruit dropdown menu

Starting URL: https://testing.qaautomationlabs.com/dropdown.php

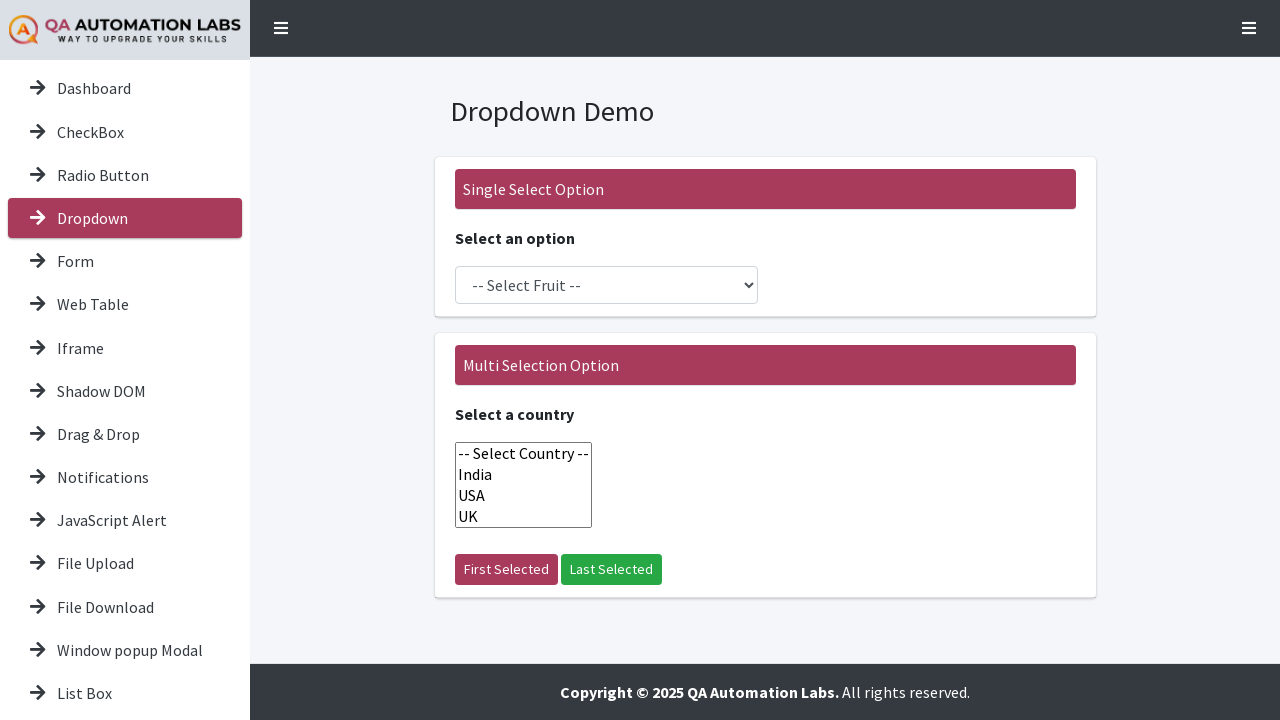

Navigated to dropdown test page
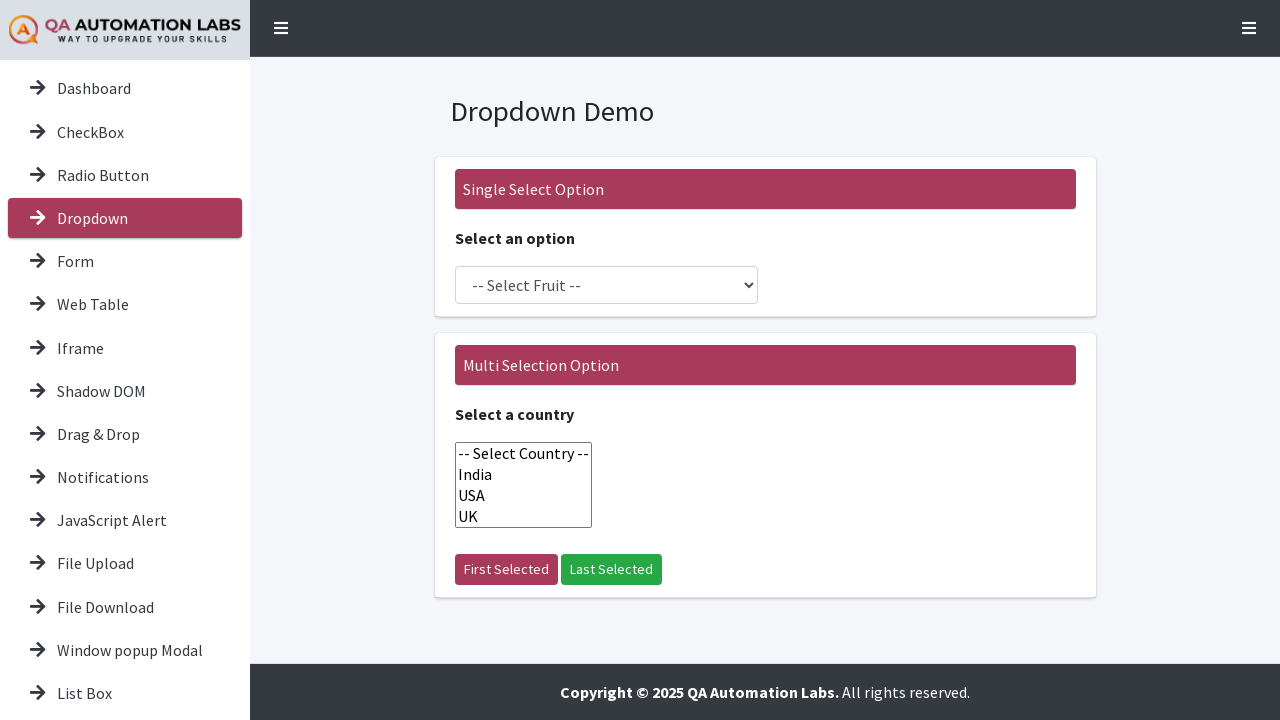

Selected 'Banana' from the fruit dropdown menu on #fruitDropdown
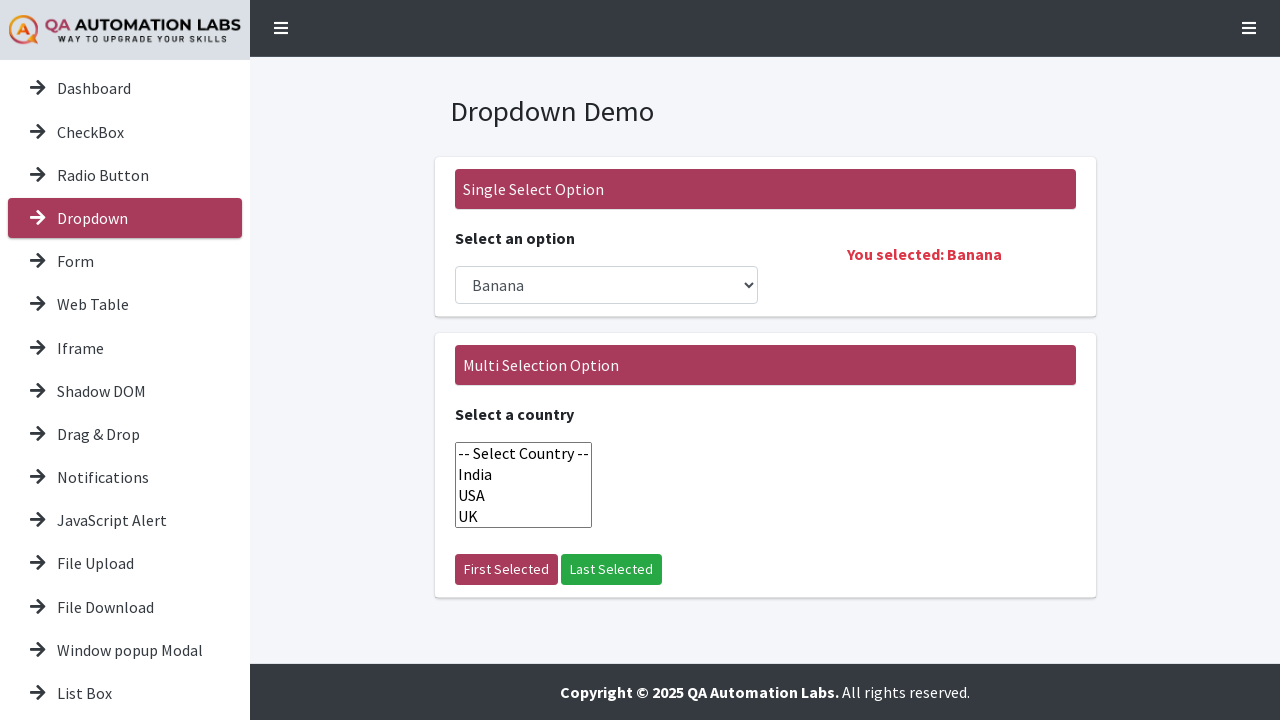

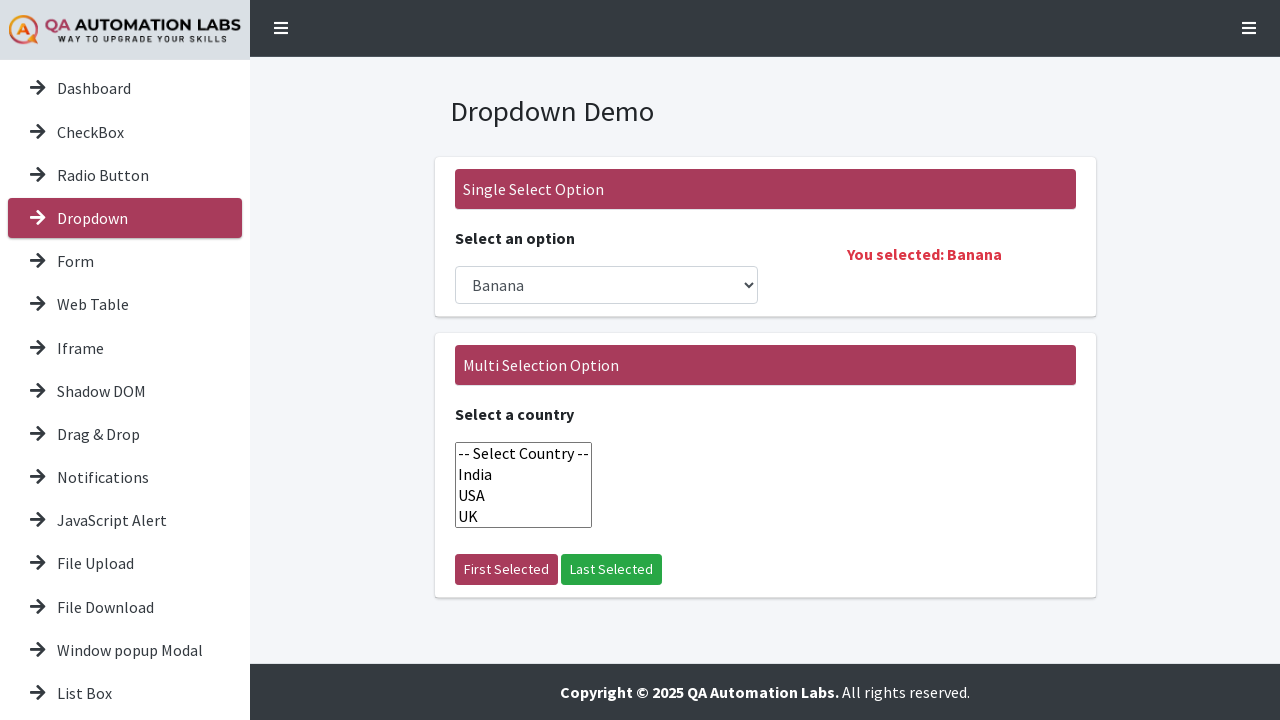